Tests JavaScript alert handling by interacting with different types of alerts - simple alert, confirmation dialog, and prompt dialog

Starting URL: https://the-internet.herokuapp.com/

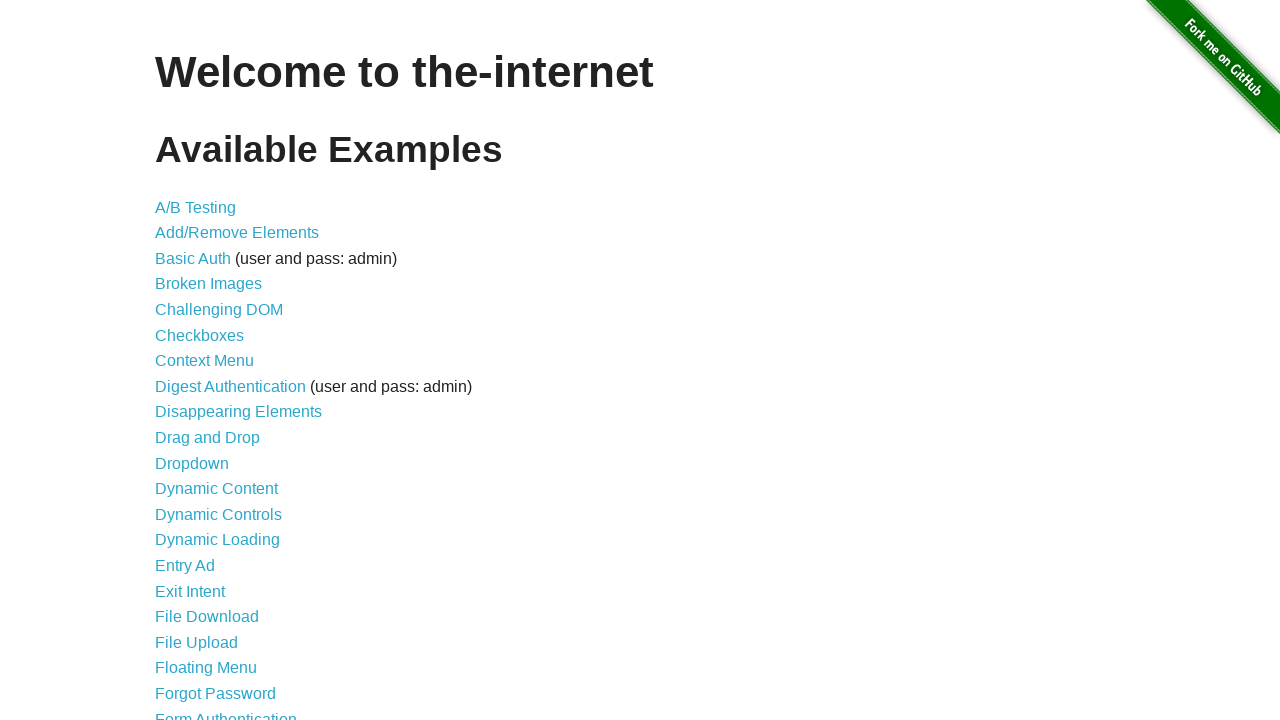

Clicked on JavaScript Alerts link at (214, 361) on text='JavaScript Alerts'
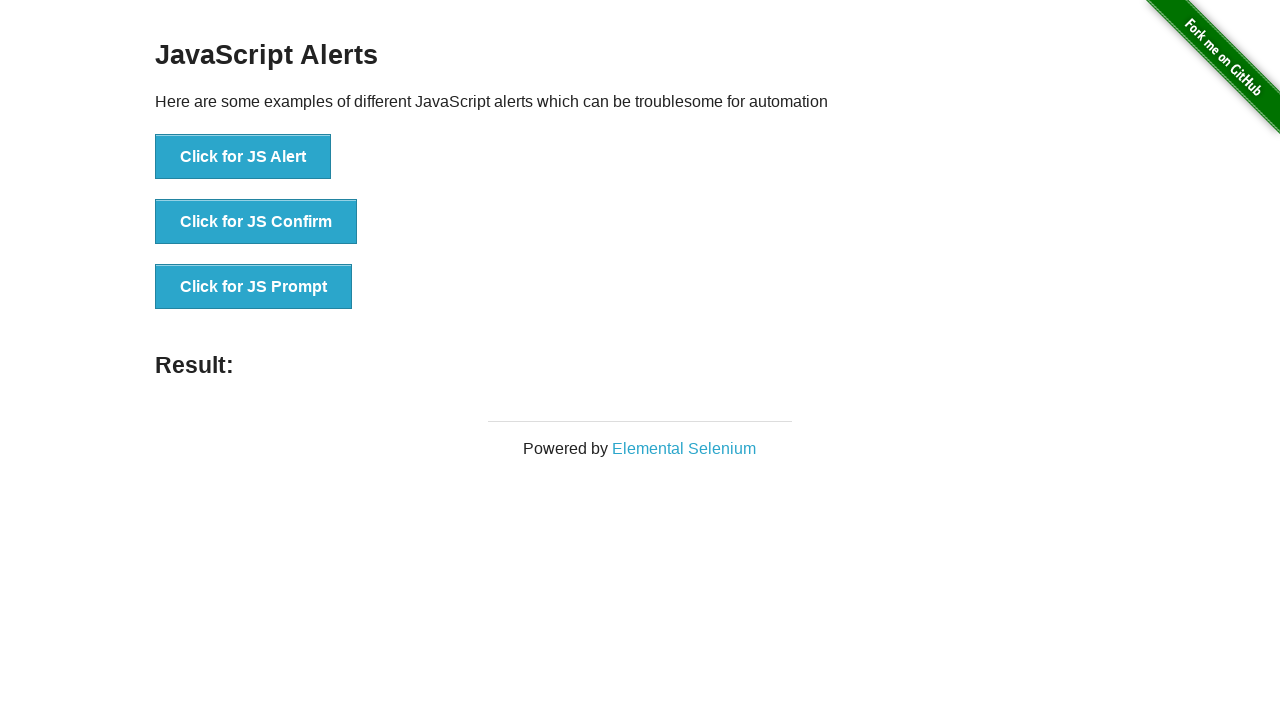

Clicked button to trigger simple alert at (243, 157) on xpath=//button[1]
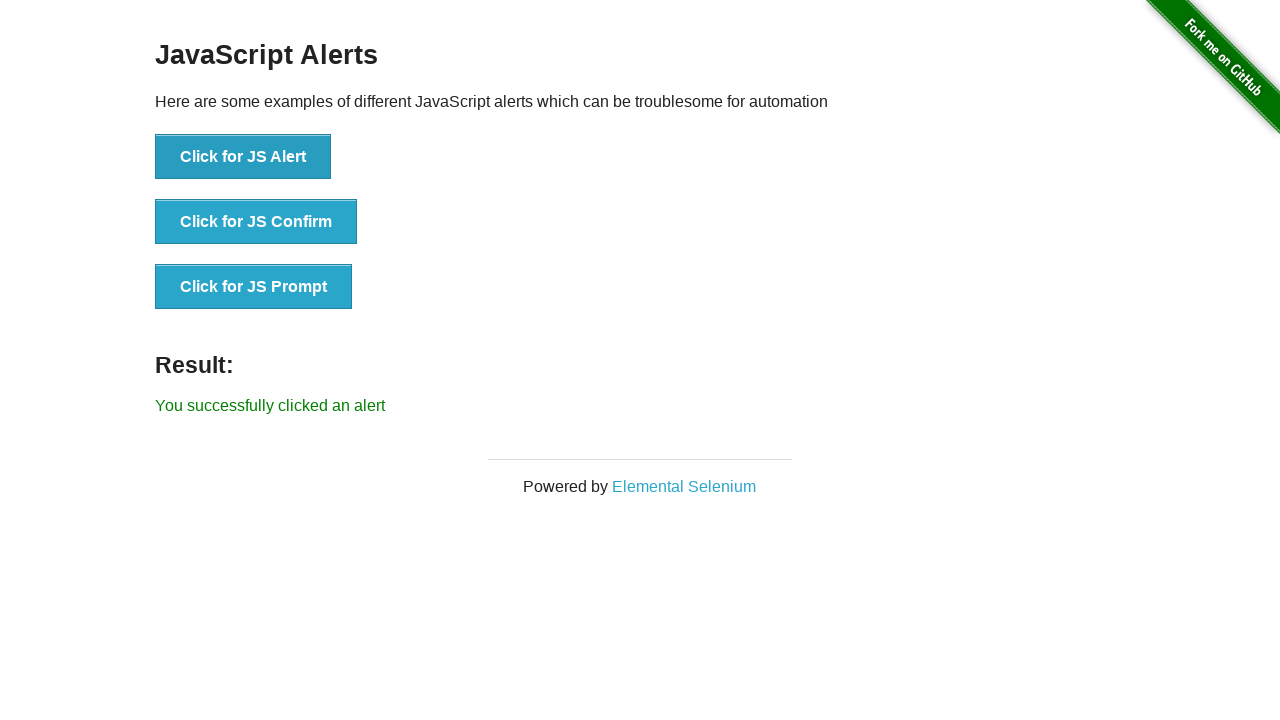

Accepted simple alert dialog
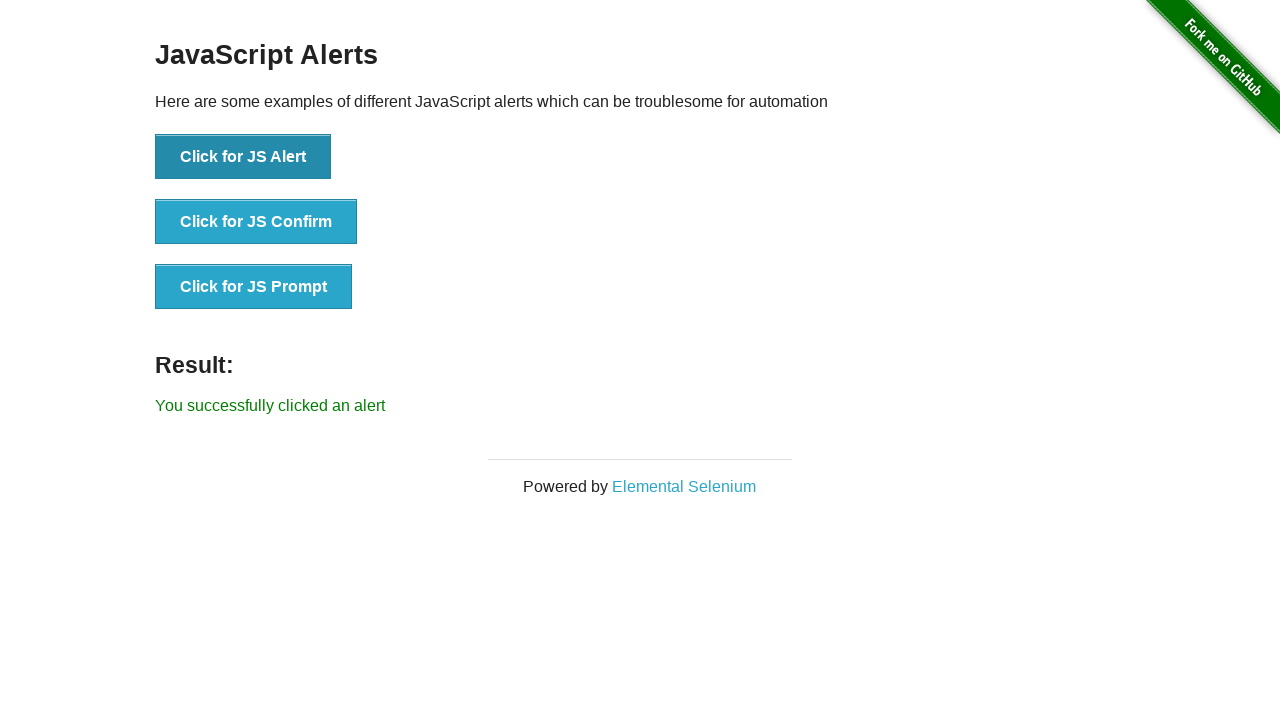

Clicked button to trigger confirmation dialog at (256, 222) on xpath=//button[text()='Click for JS Confirm']
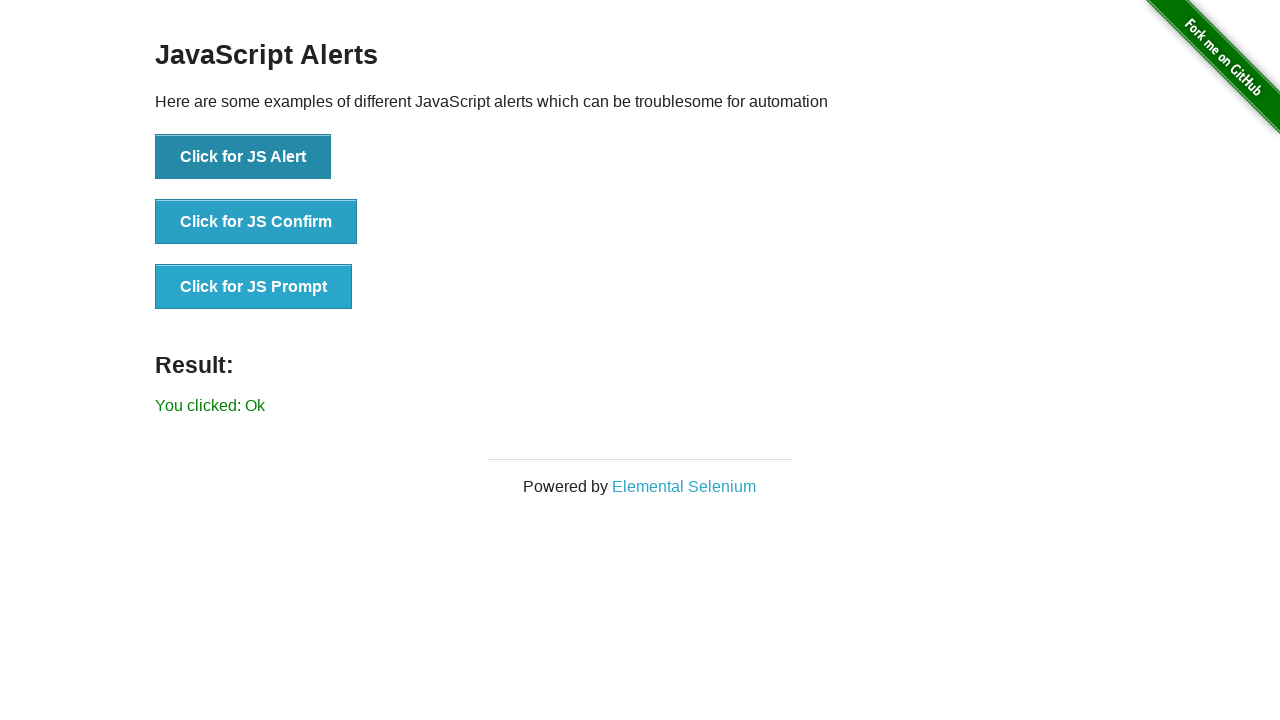

Dismissed confirmation dialog
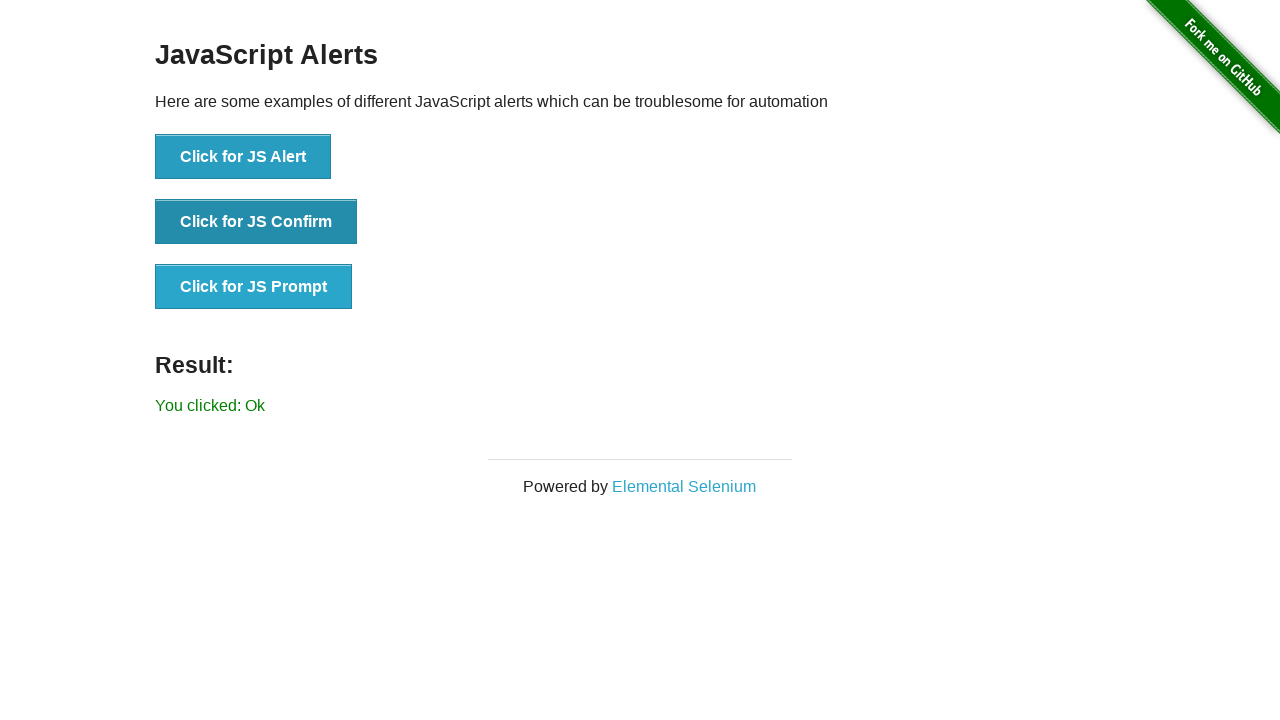

Clicked button to trigger prompt dialog at (254, 287) on xpath=//button[text()='Click for JS Prompt']
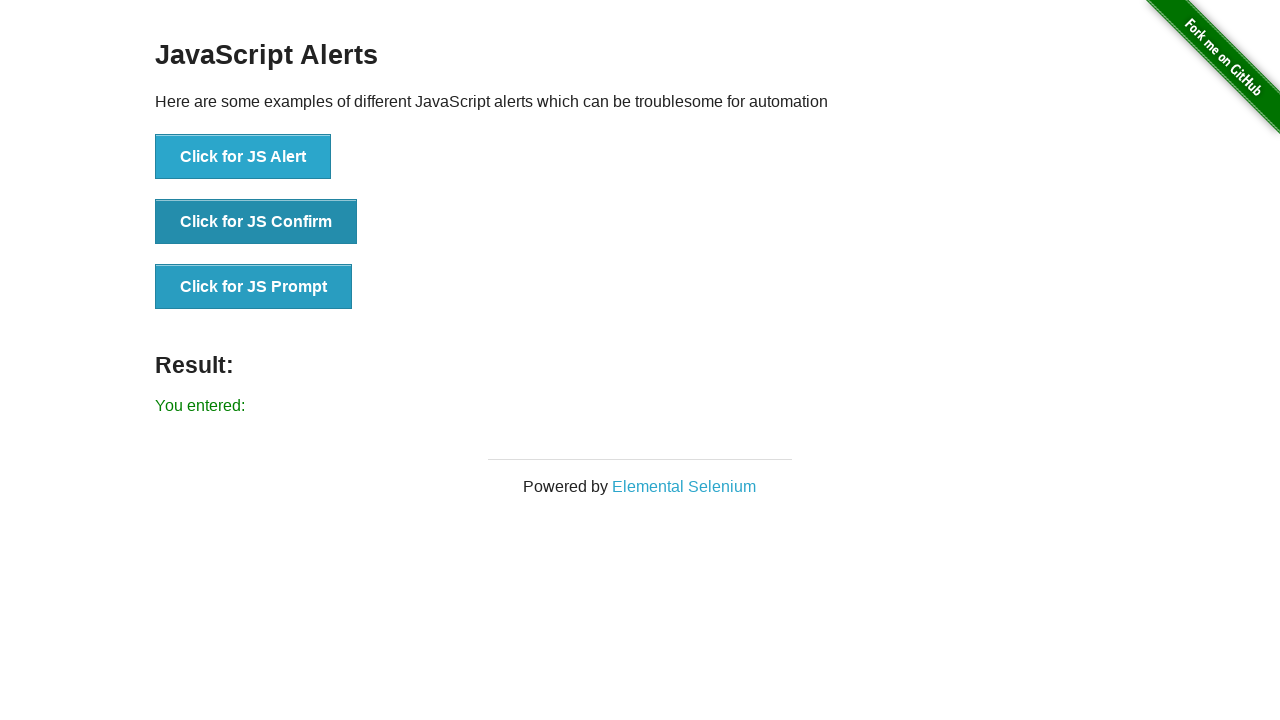

Accepted prompt dialog with text 'hi sandhya'
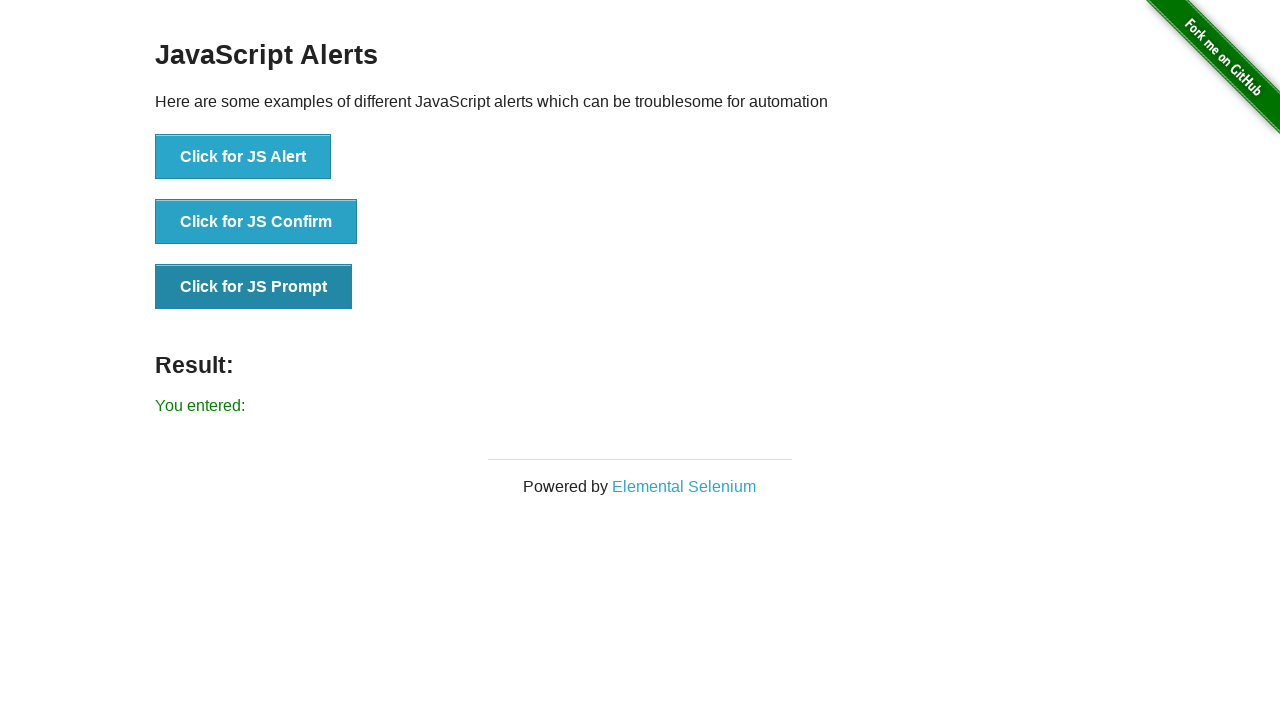

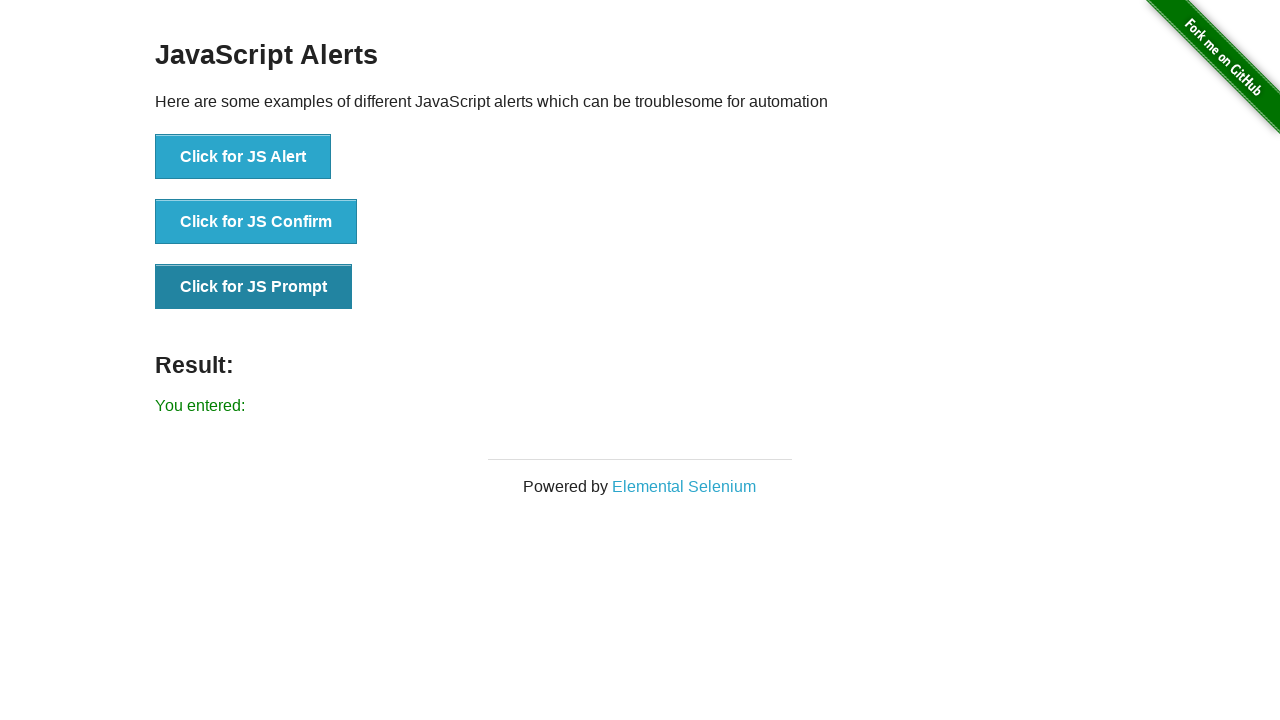